Tests clicking a sequence of dynamically enabled buttons and verifies the final message text

Starting URL: https://testpages.eviltester.com/styled/dynamic-buttons-disabled.html

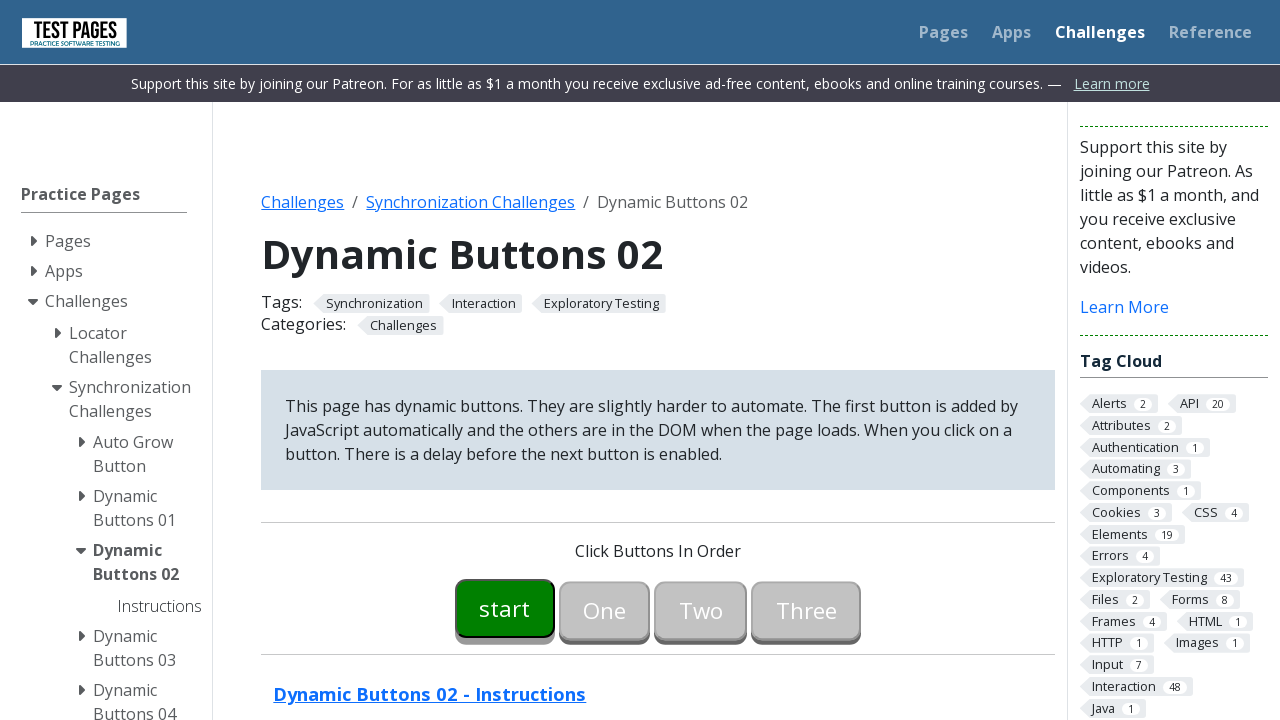

Waited for button00 to be enabled
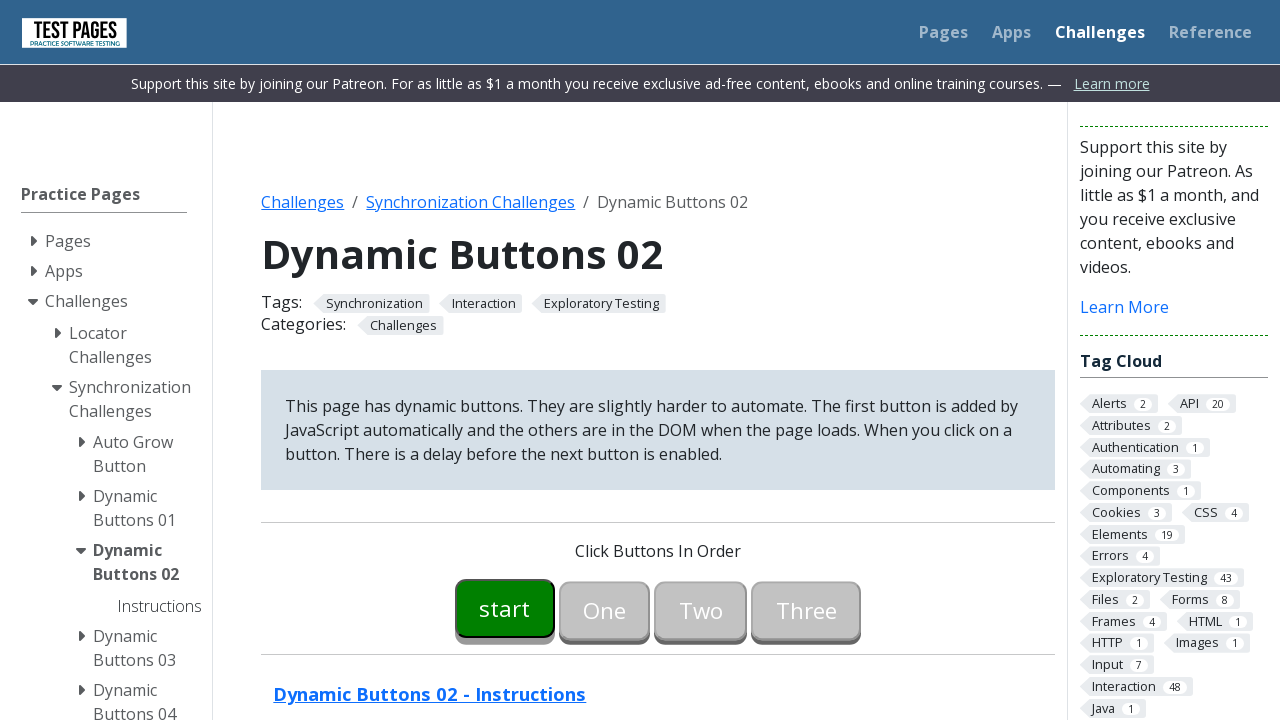

Clicked button00 at (505, 608) on #button00
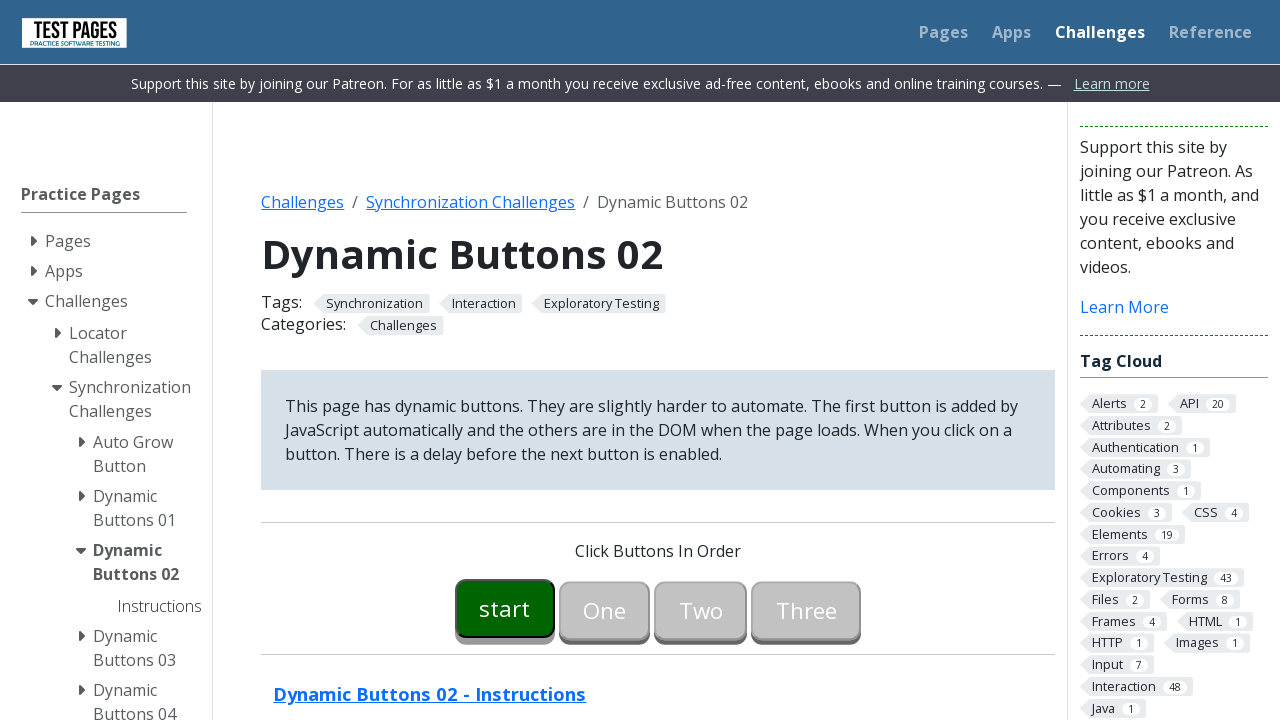

Waited for button01 to be enabled
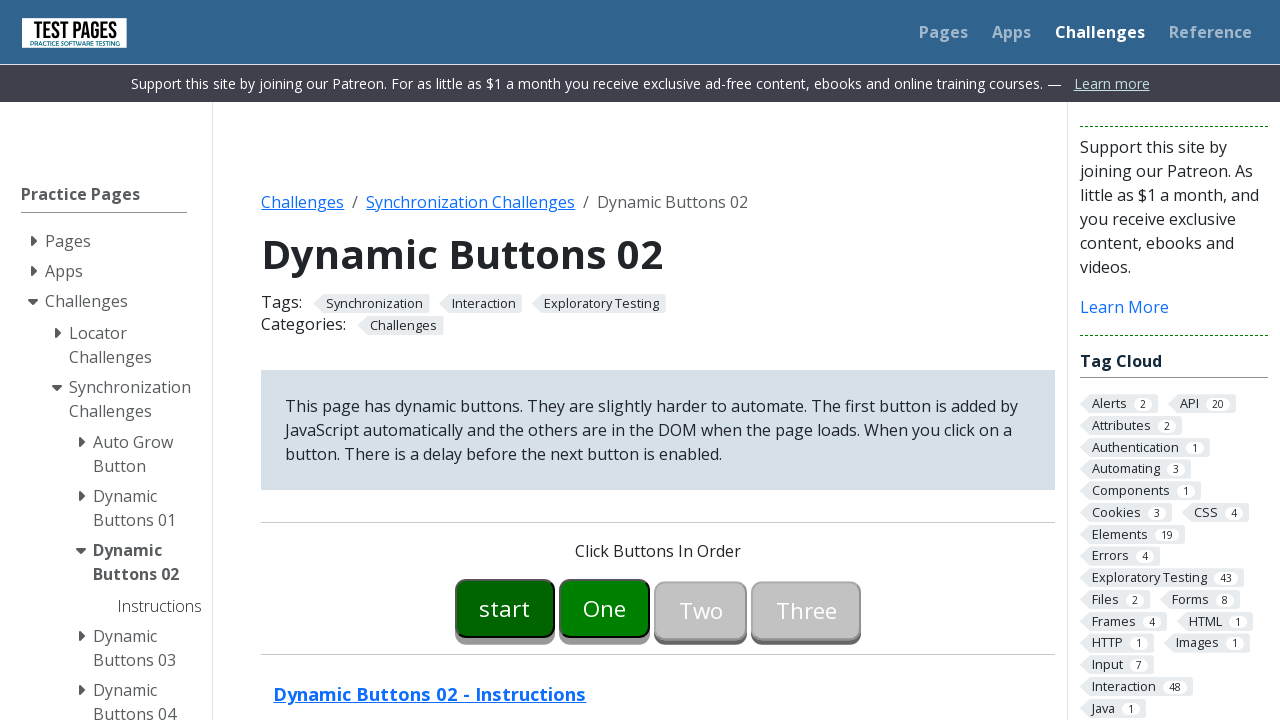

Clicked button01 at (605, 608) on #button01
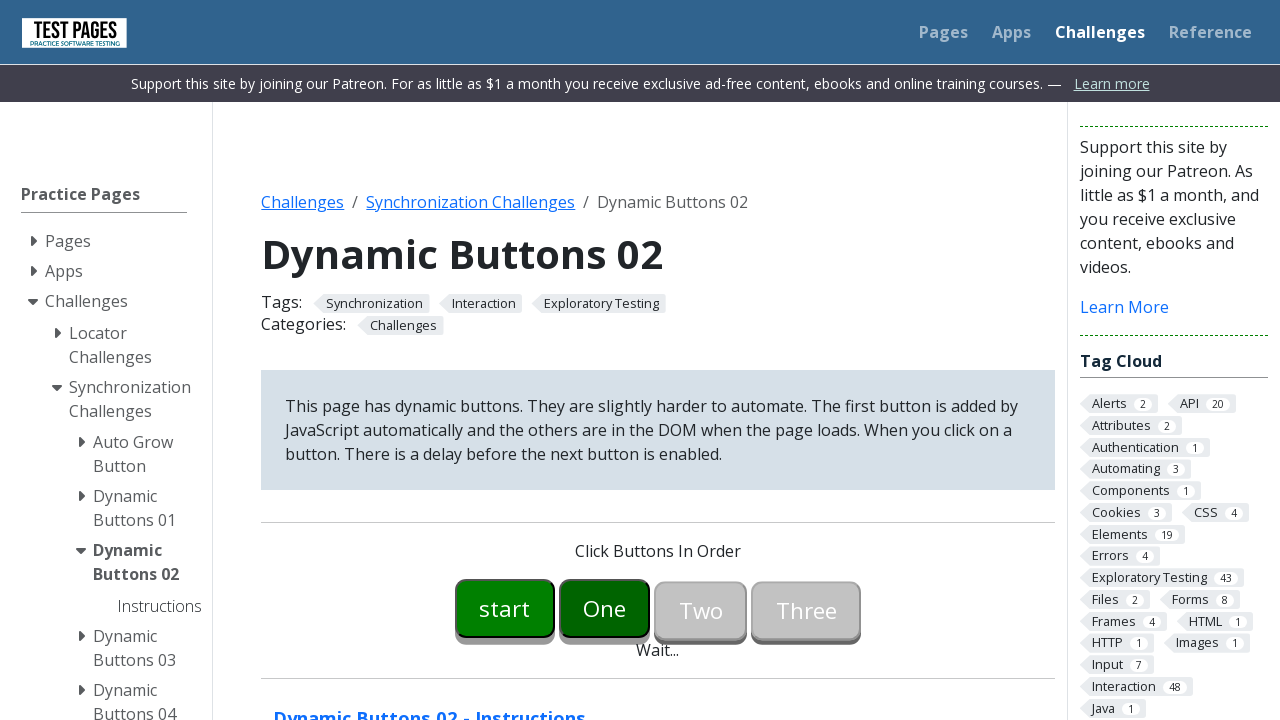

Waited for button02 to be enabled
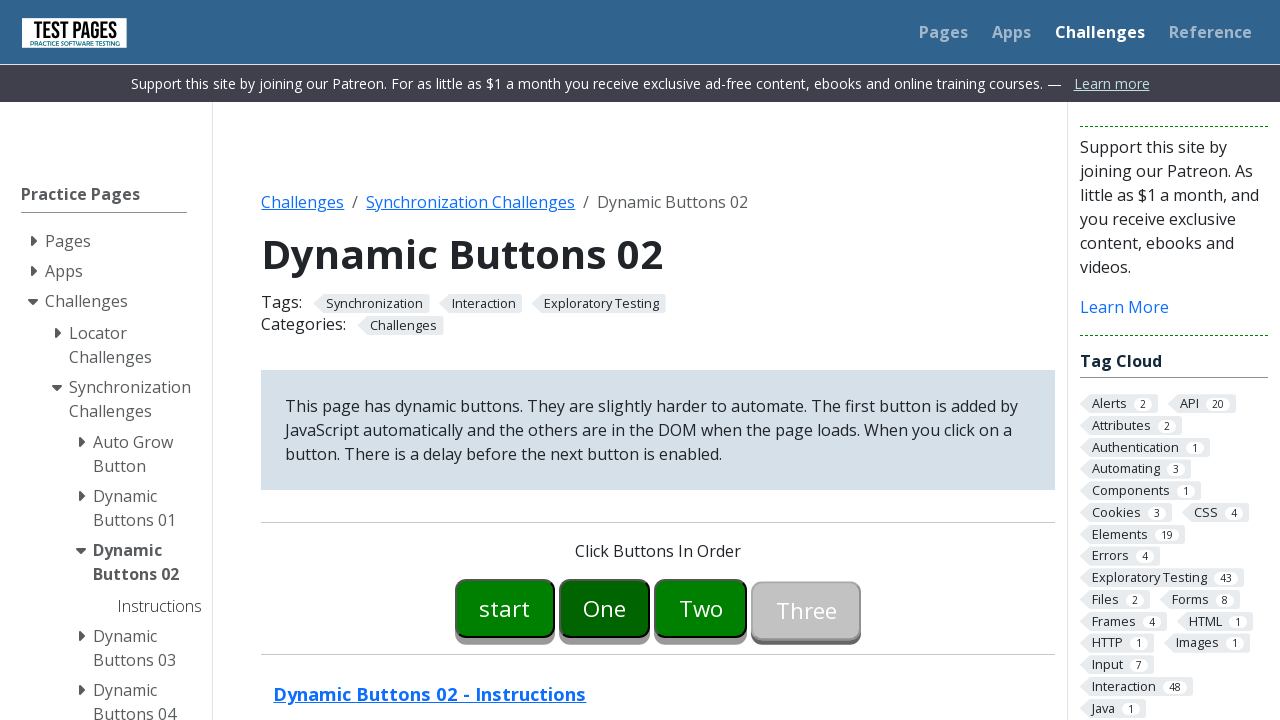

Clicked button02 at (701, 608) on #button02
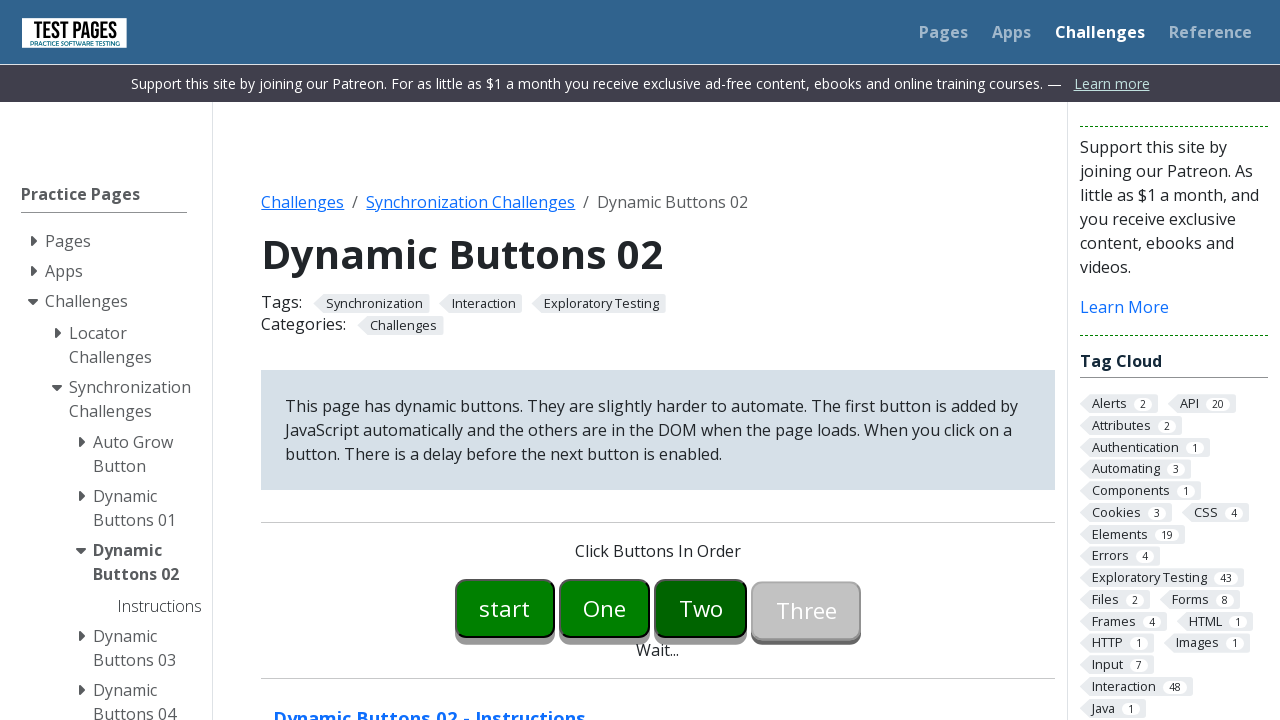

Waited for button03 to be enabled
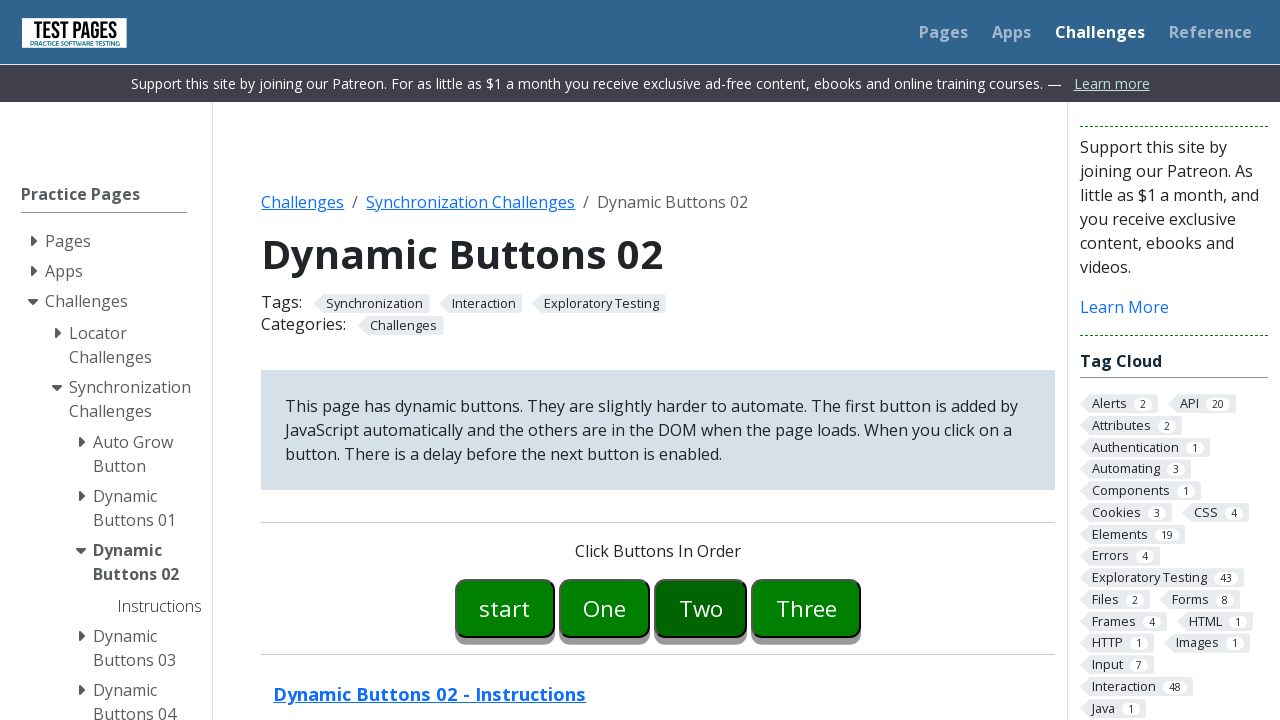

Clicked button03 at (806, 608) on #button03
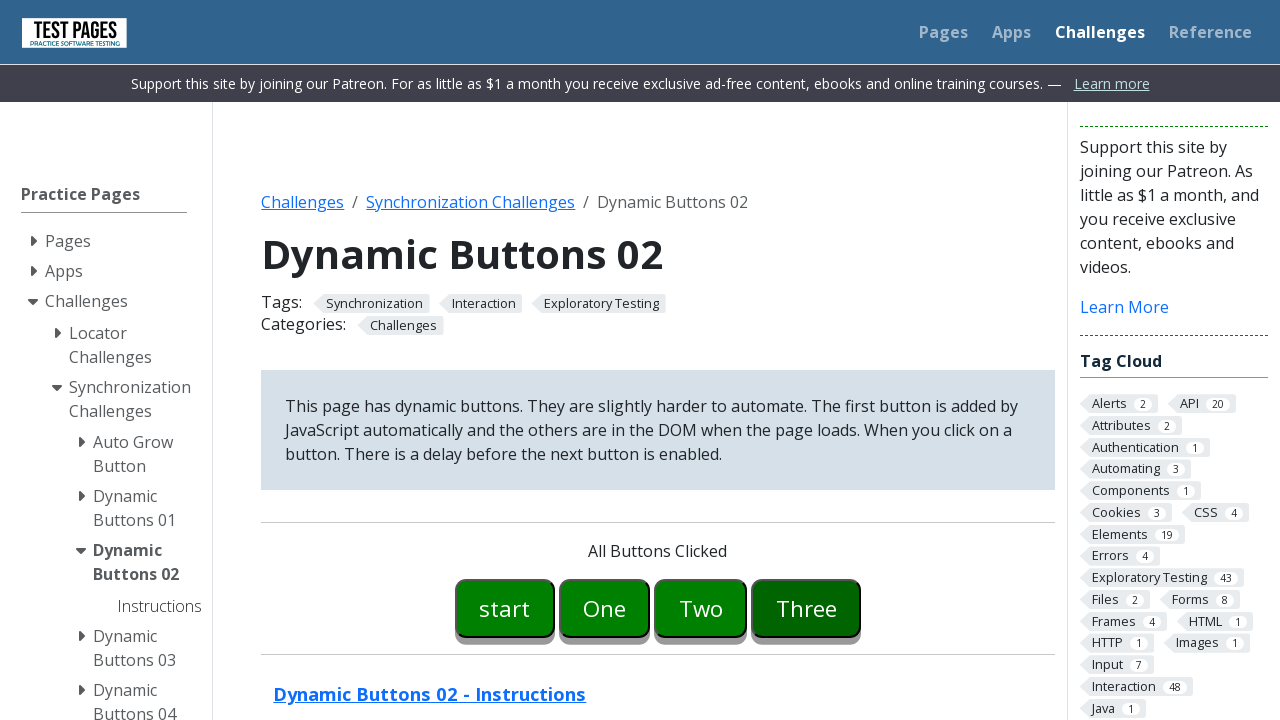

Verified success message 'All Buttons Clicked' appeared
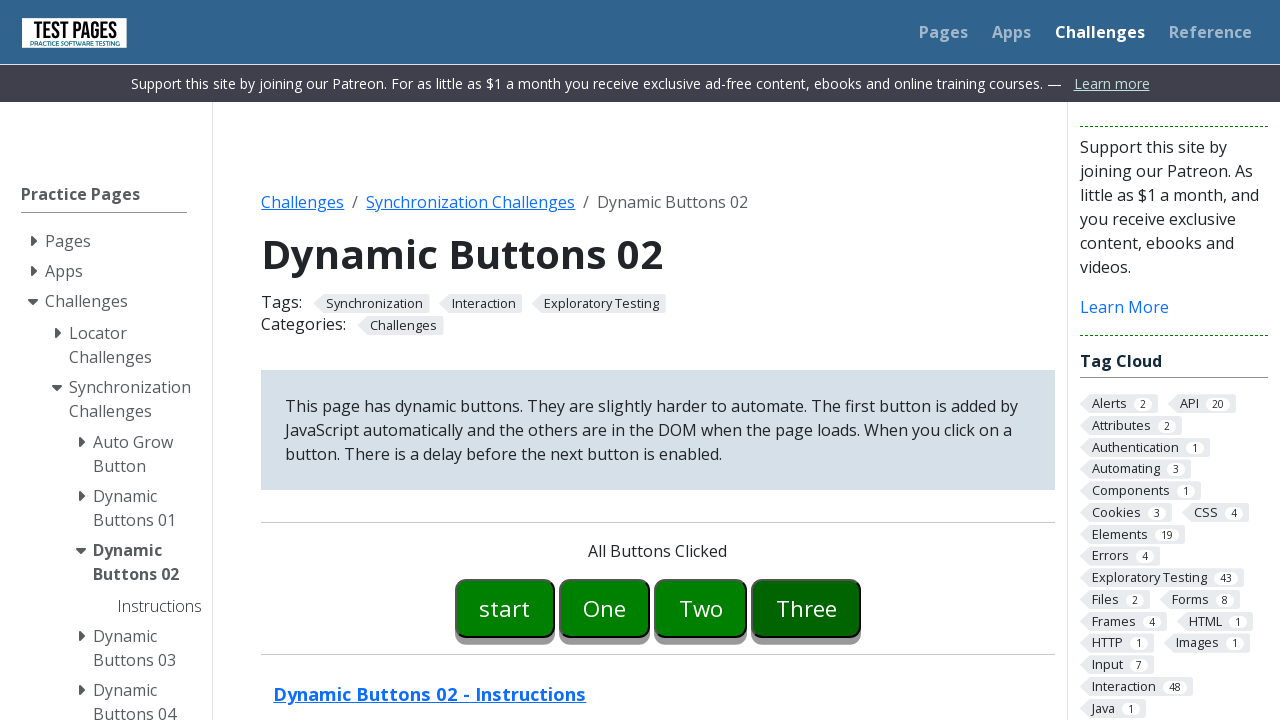

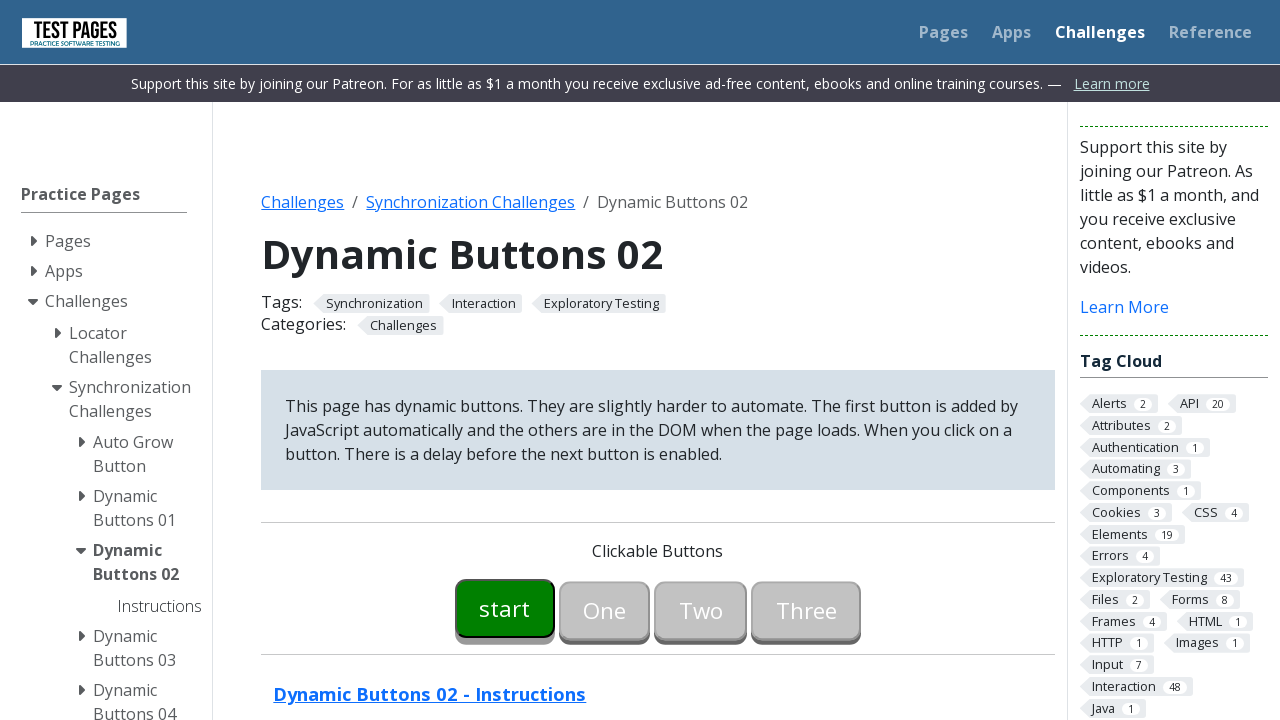